Tests a practice form submission by filling in personal details including first name, last name, email, gender, phone number, and address, then submitting the form.

Starting URL: https://demoqa.com/automation-practice-form

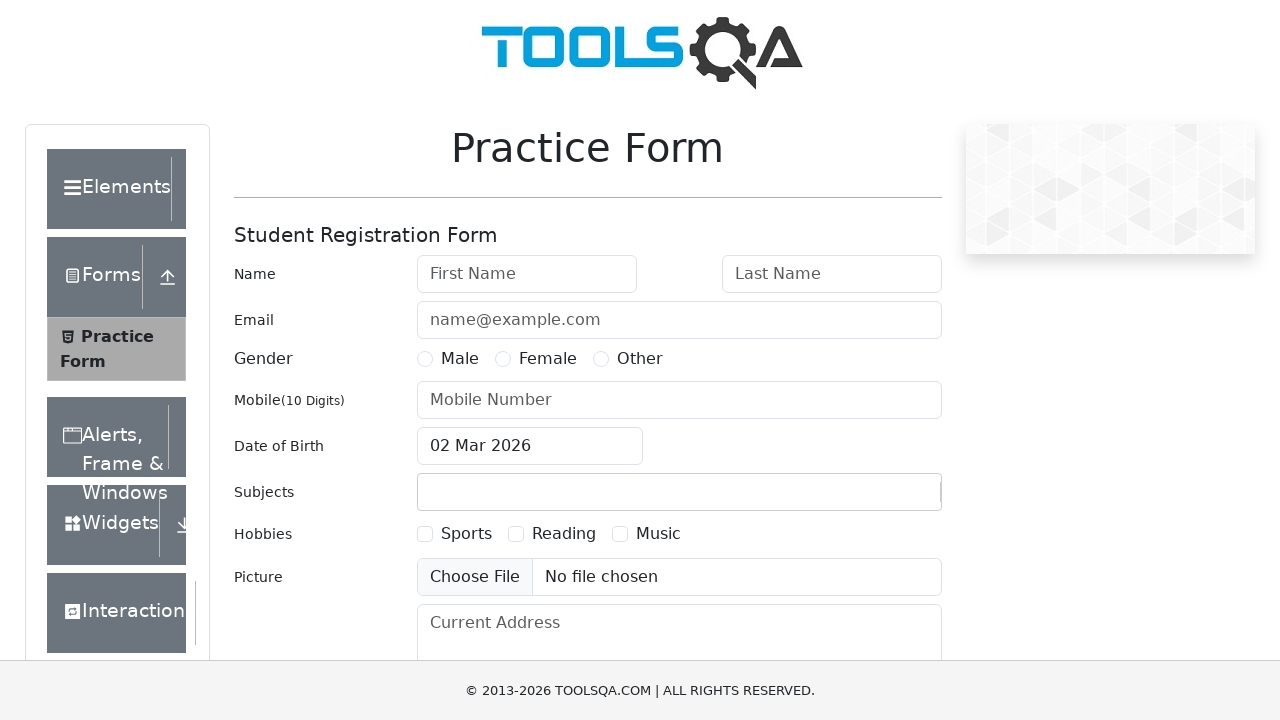

Filled first name field with 'John' on #firstName
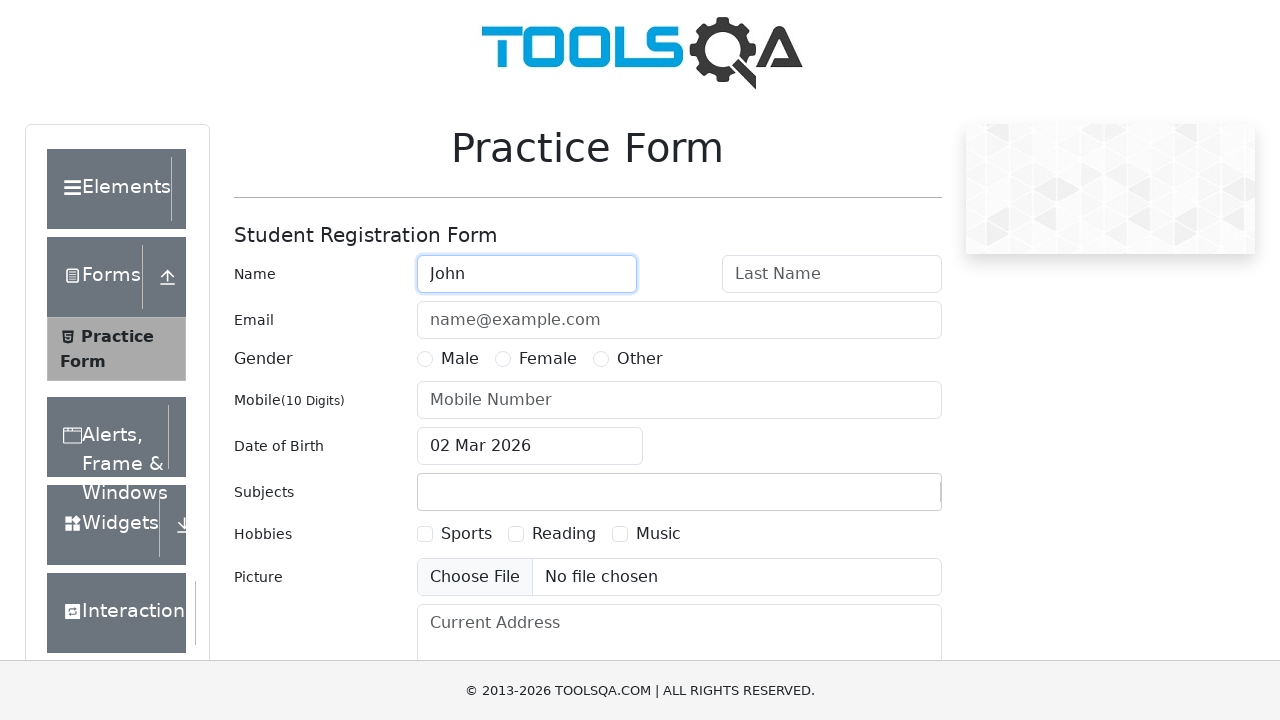

Filled last name field with 'Smith' on #lastName
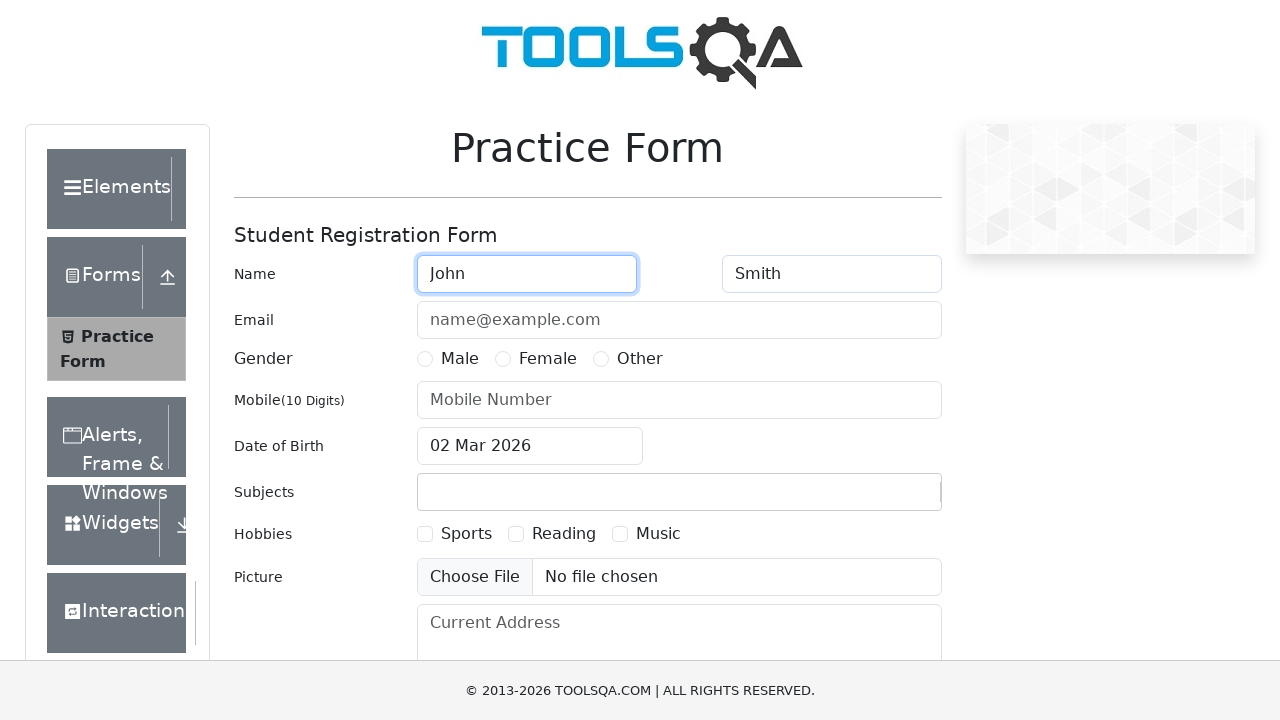

Filled email field with 'john.smith@example.com' on #userEmail
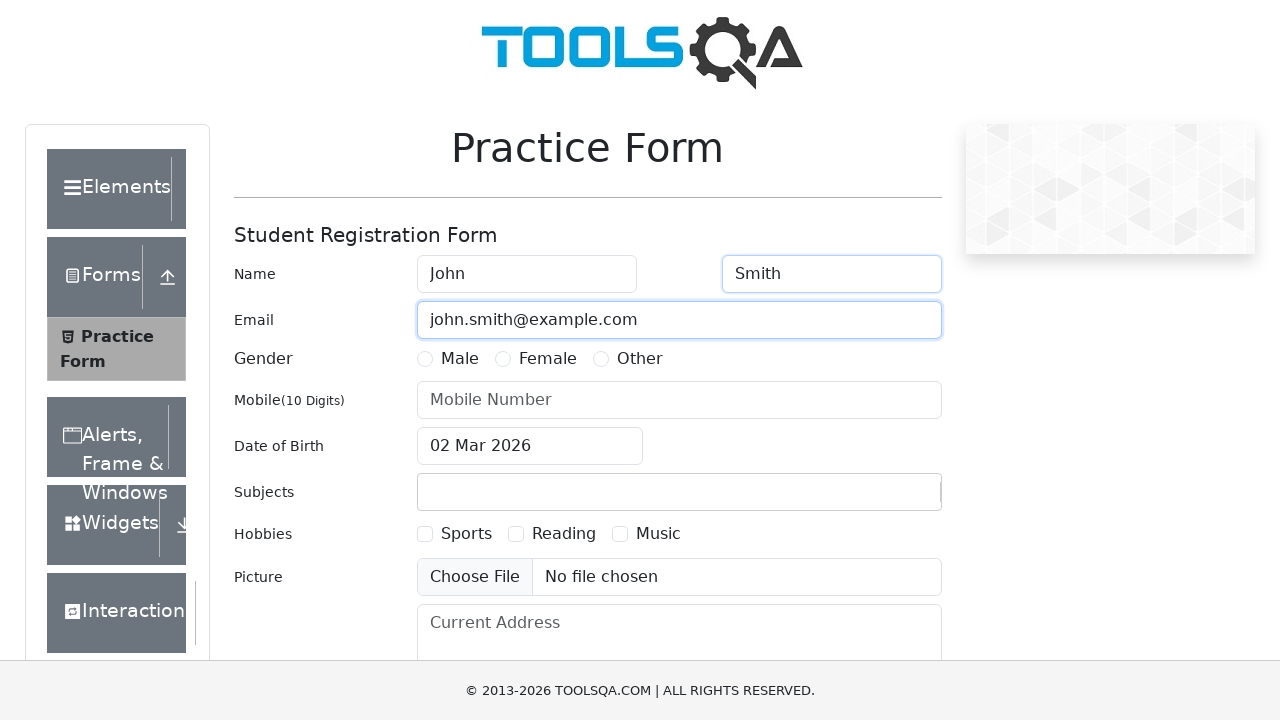

Selected Male gender option at (460, 359) on label[for='gender-radio-1']
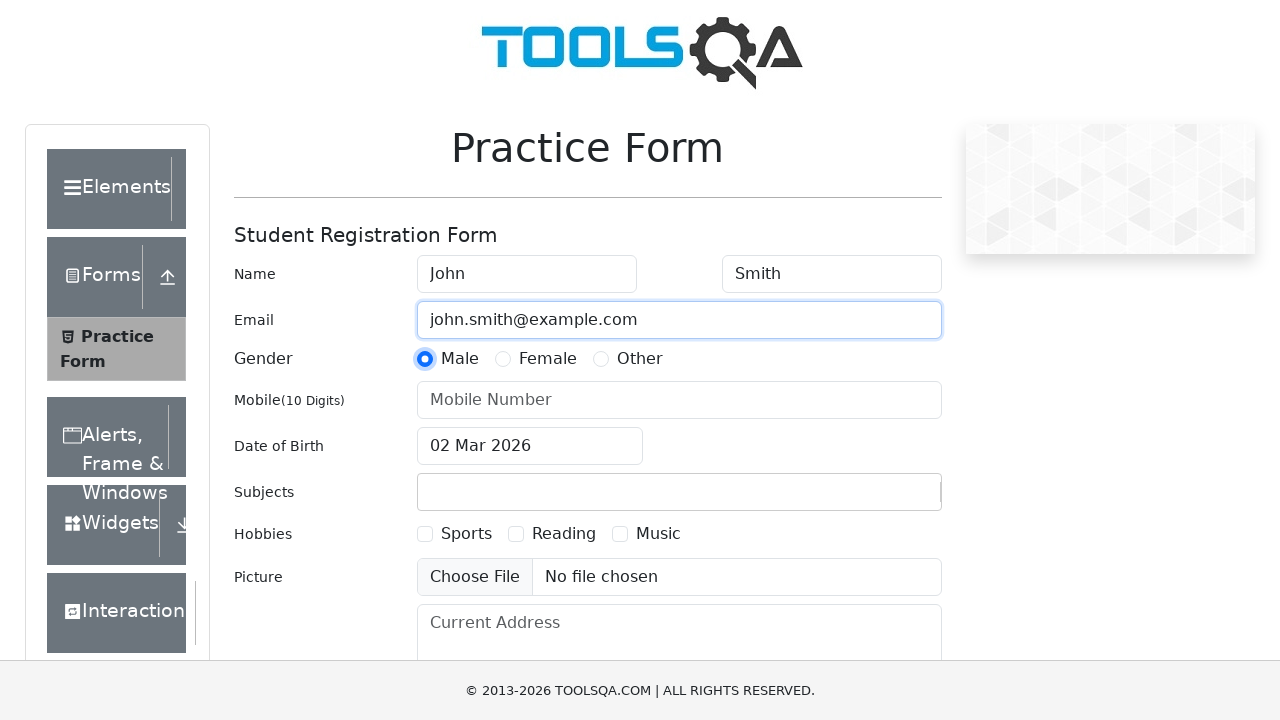

Filled mobile number field with '5551234567' on #userNumber
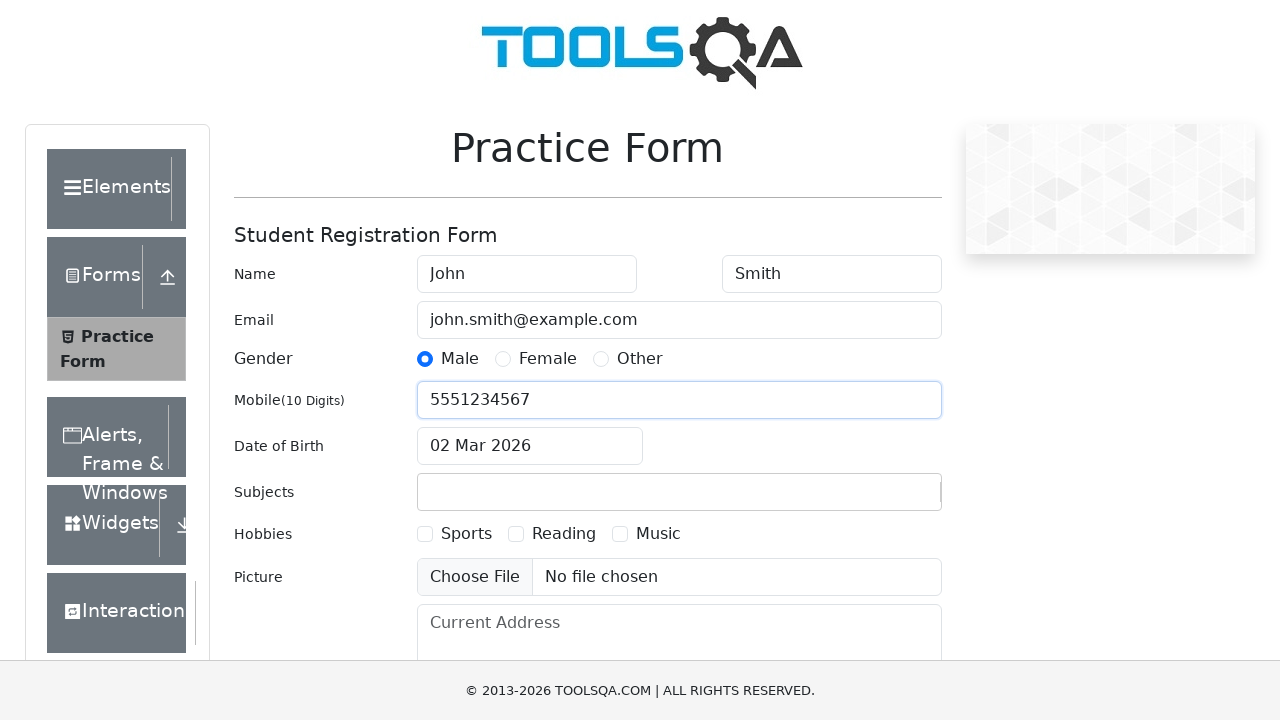

Filled current address field with '123 Main Street, New York' on #currentAddress
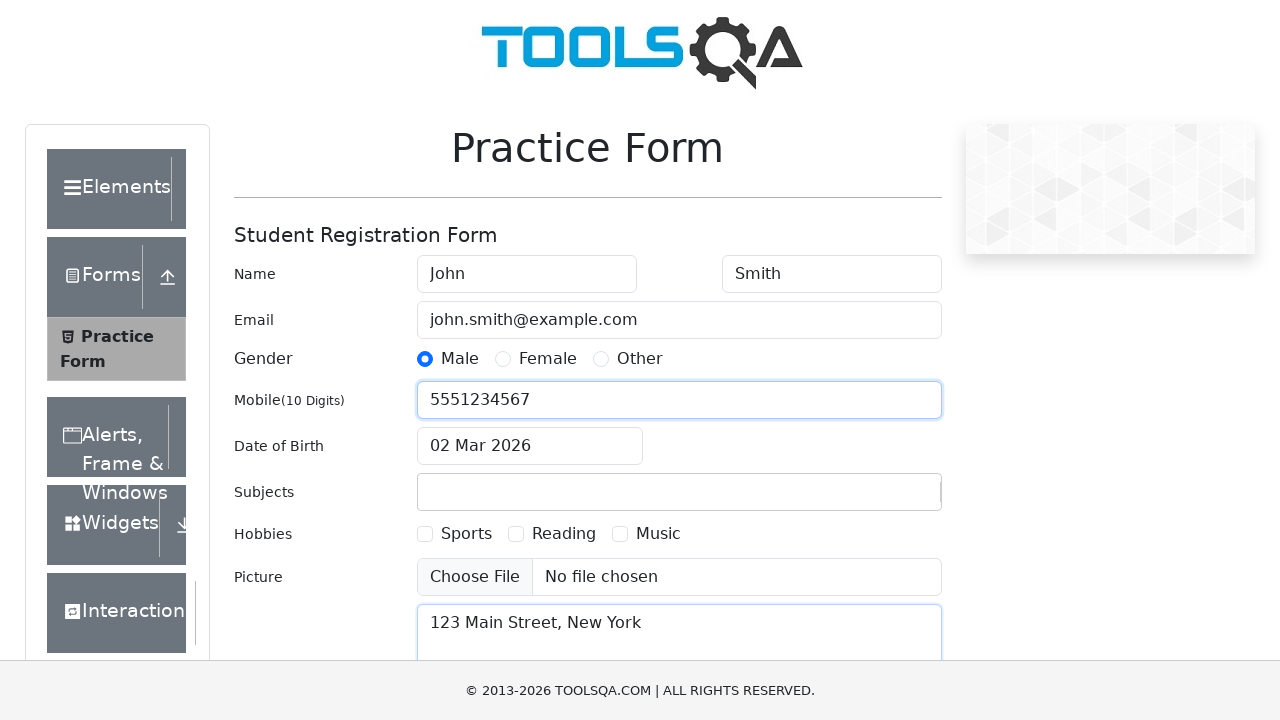

Clicked submit button to submit the practice form at (885, 499) on #submit
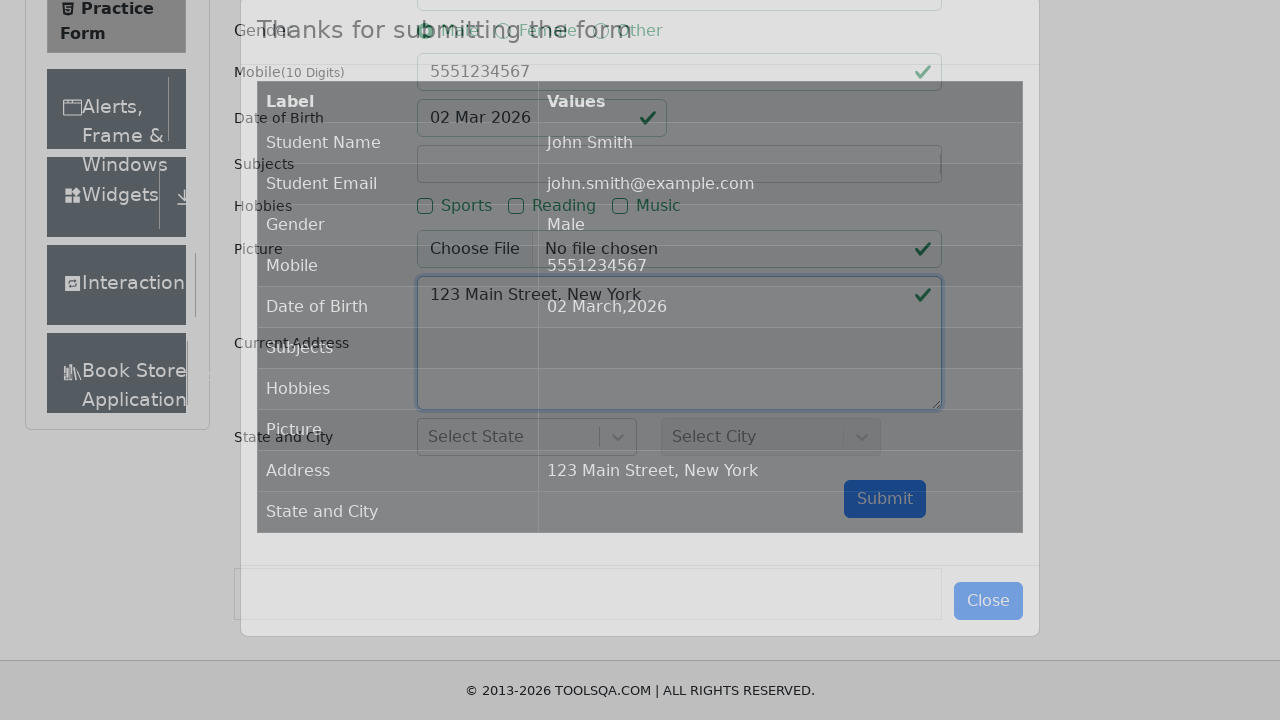

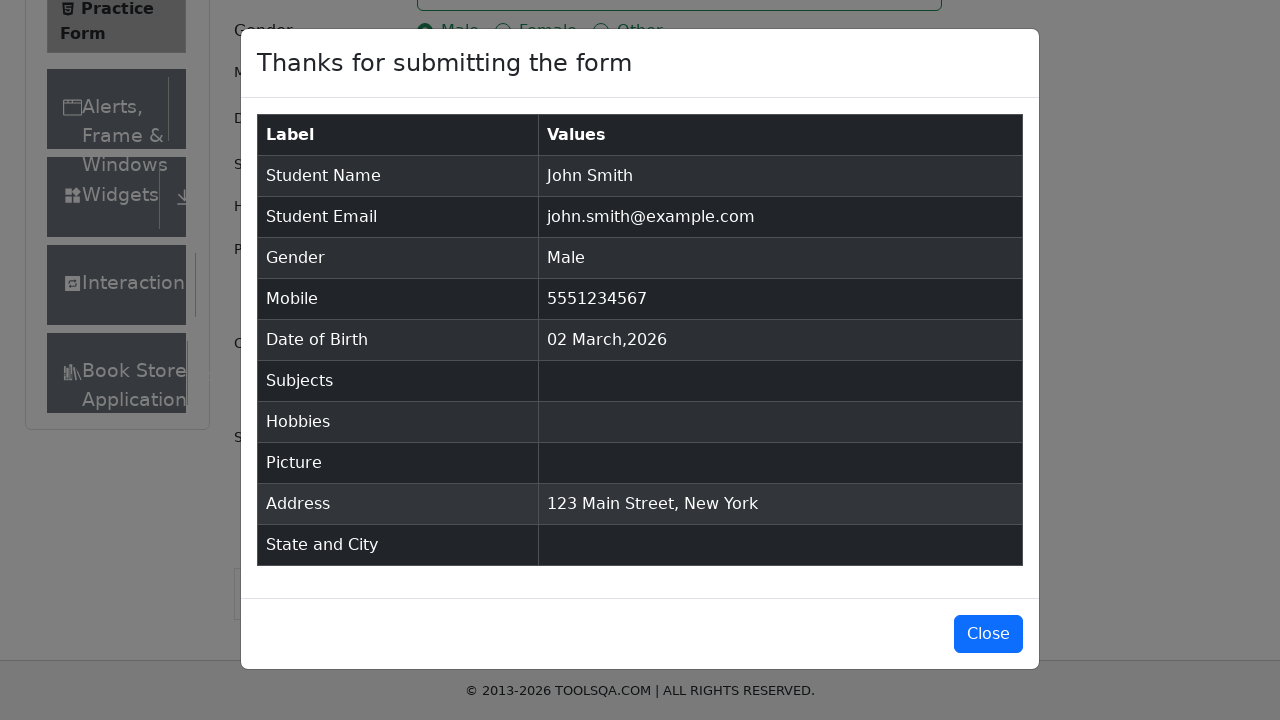